Tests adding a new todo item to a sample todo application by entering text in the input field and submitting it

Starting URL: https://lambdatest.github.io/sample-todo-app/

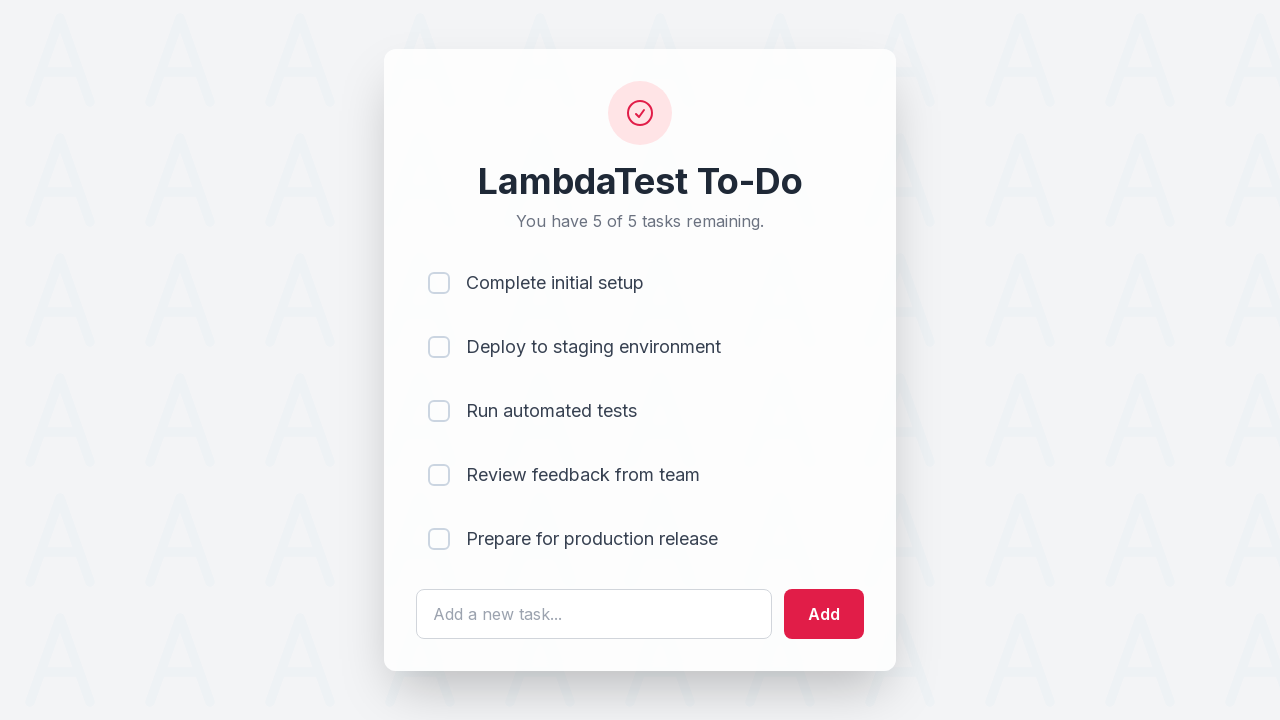

Filled todo input field with 'Selenium is cool' on #sampletodotext
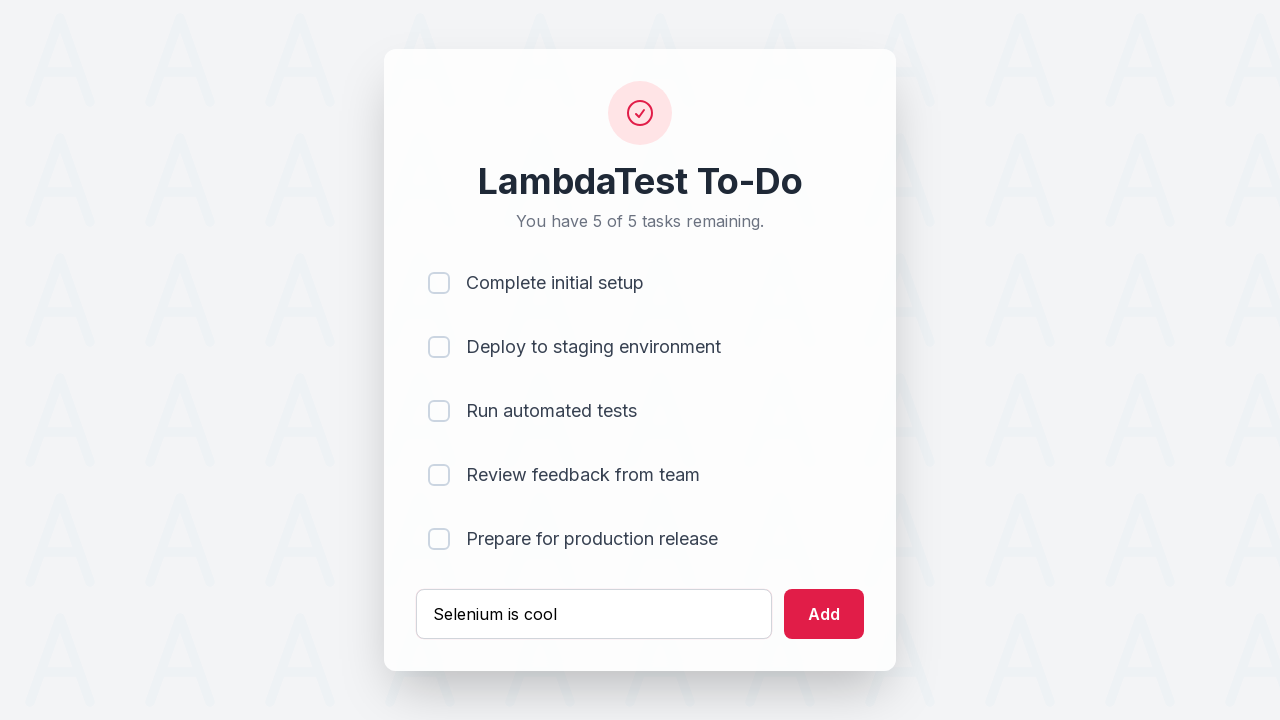

Pressed Enter to submit the new todo item on #sampletodotext
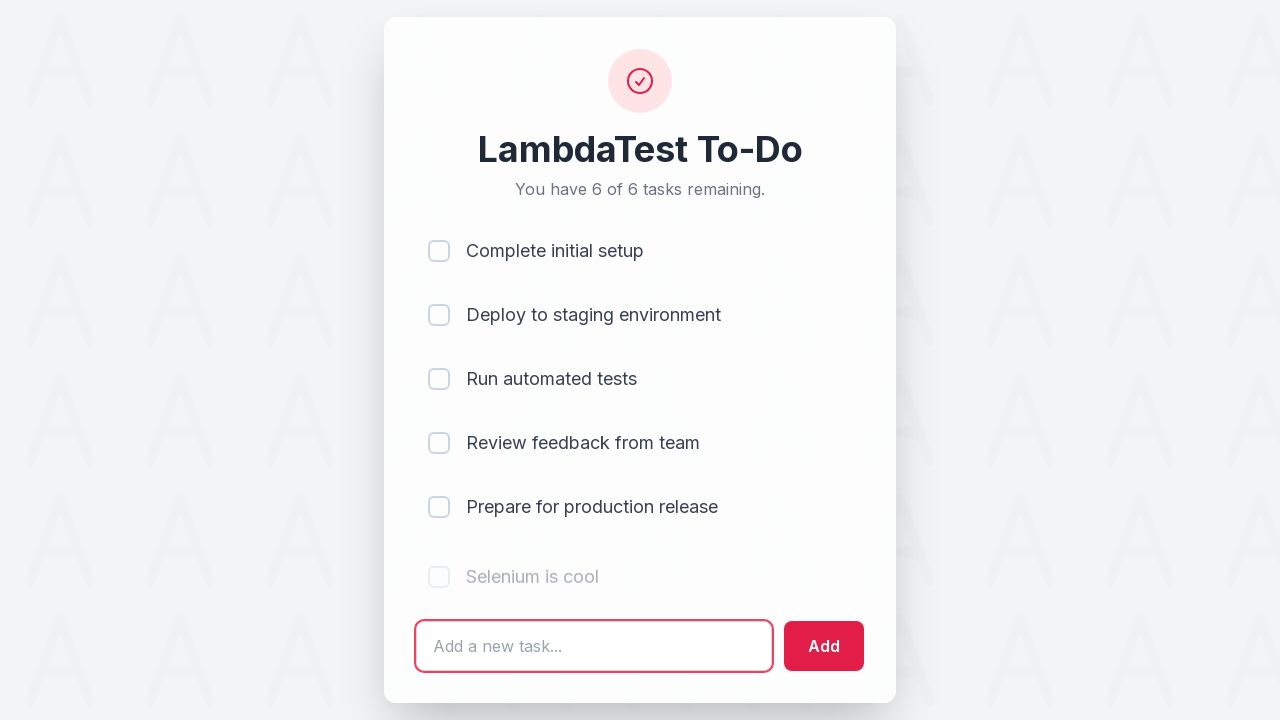

New todo item 'Selenium is cool' appeared in the list
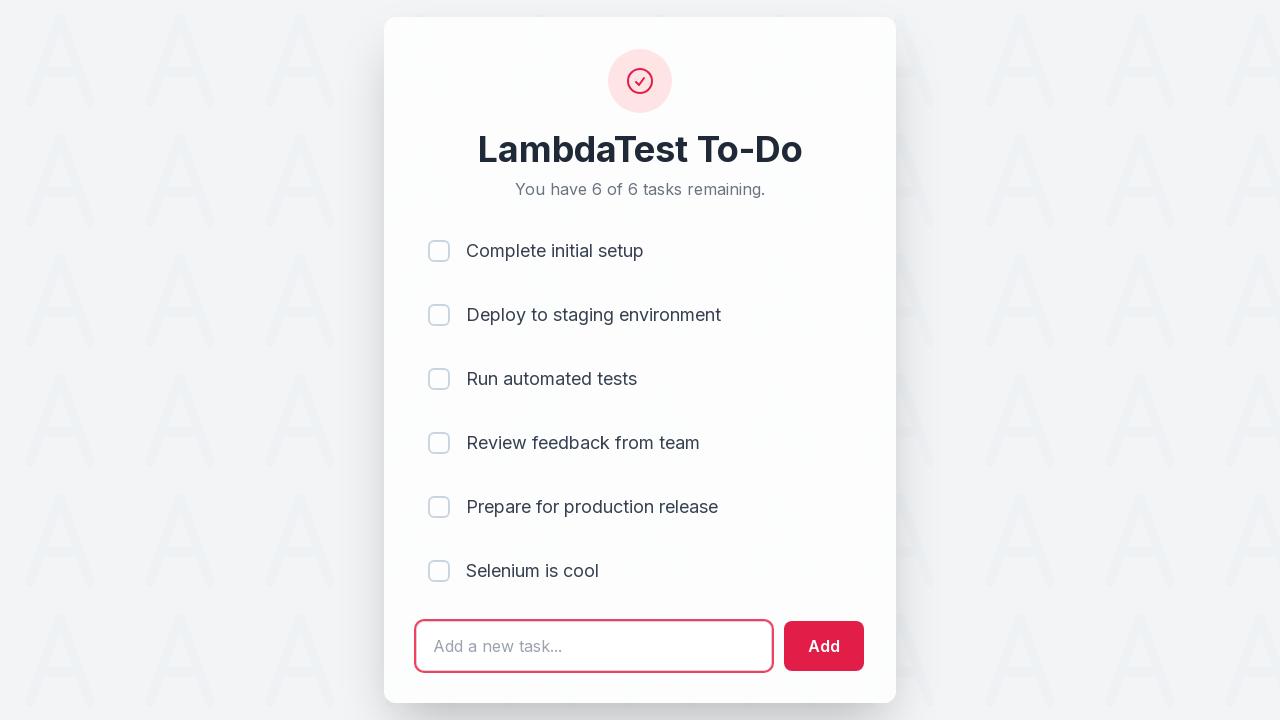

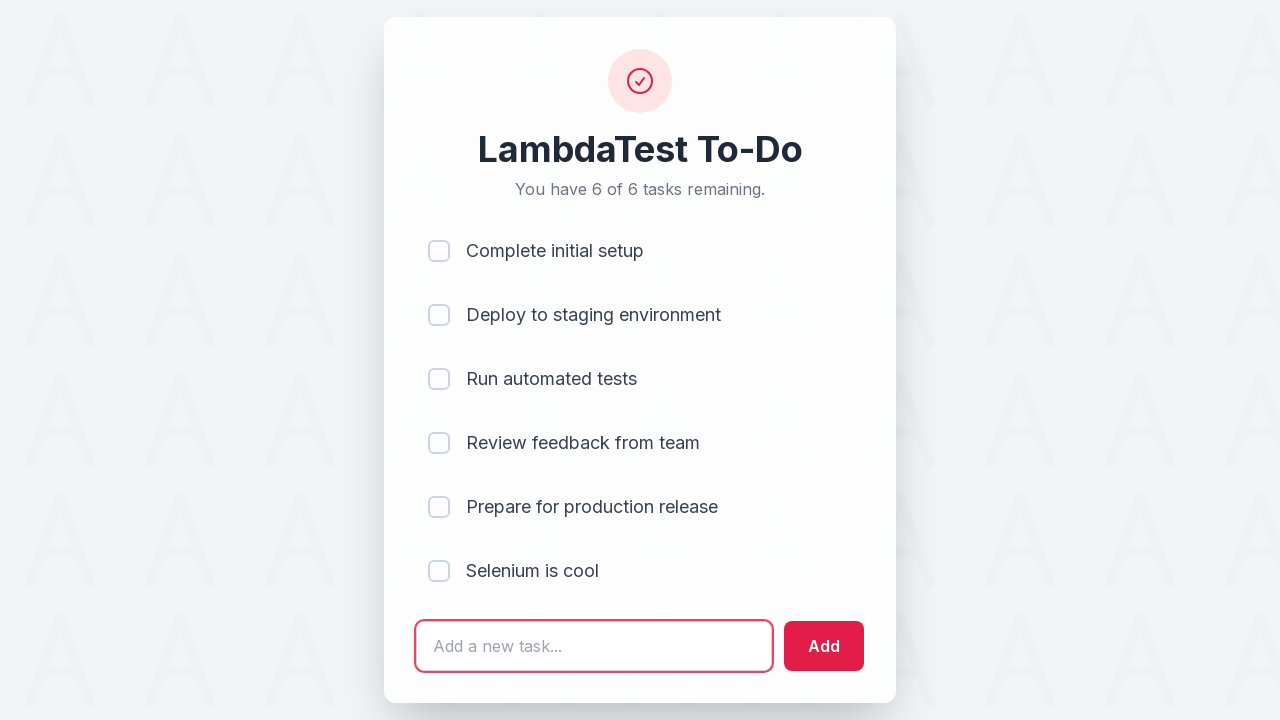